Tests downloading multiple files by navigating to a download page and clicking on file links to trigger downloads

Starting URL: https://the-internet.herokuapp.com/download

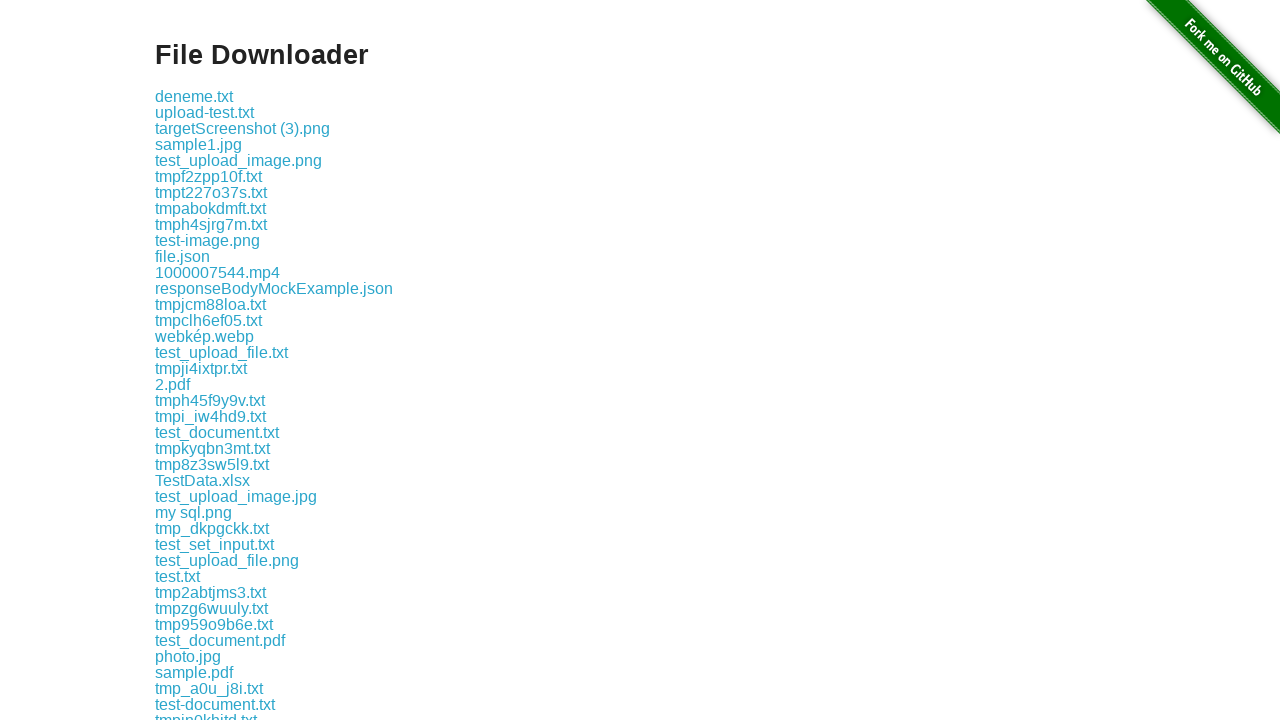

Clicked on file link 'LambdaTest.txt' to trigger download at (208, 360) on text=LambdaTest.txt
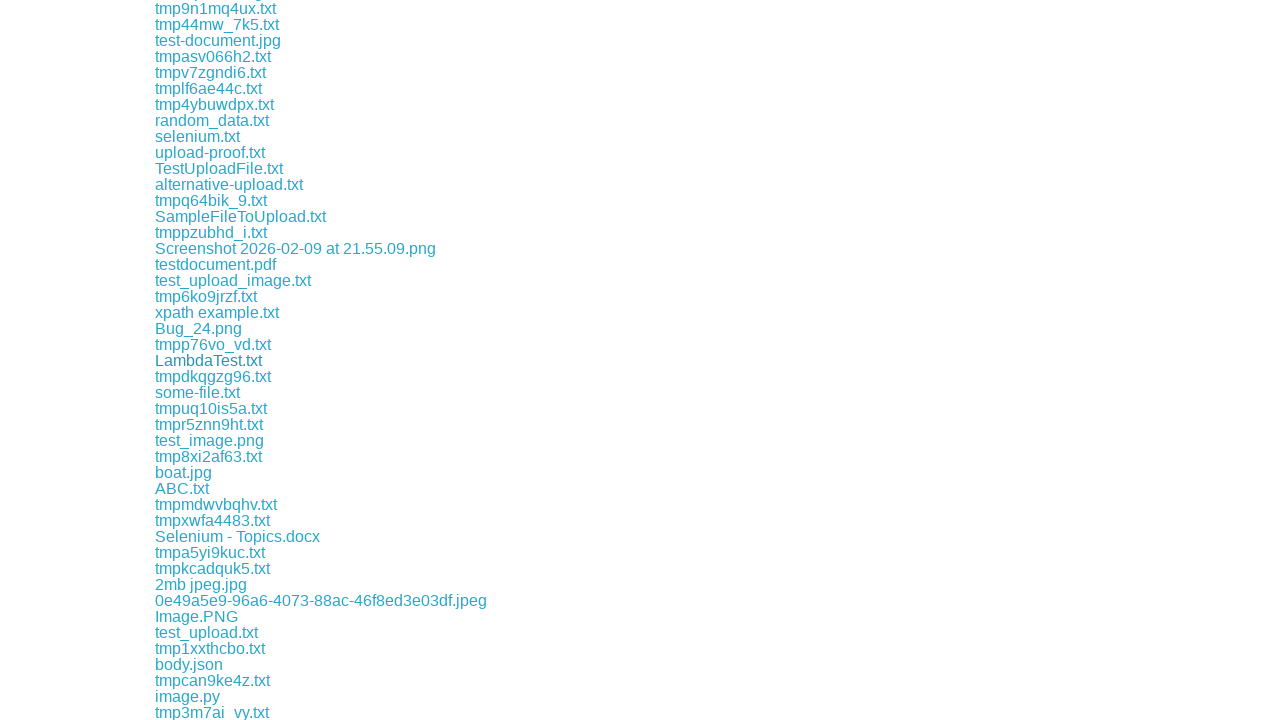

Download object captured for 'LambdaTest.txt'
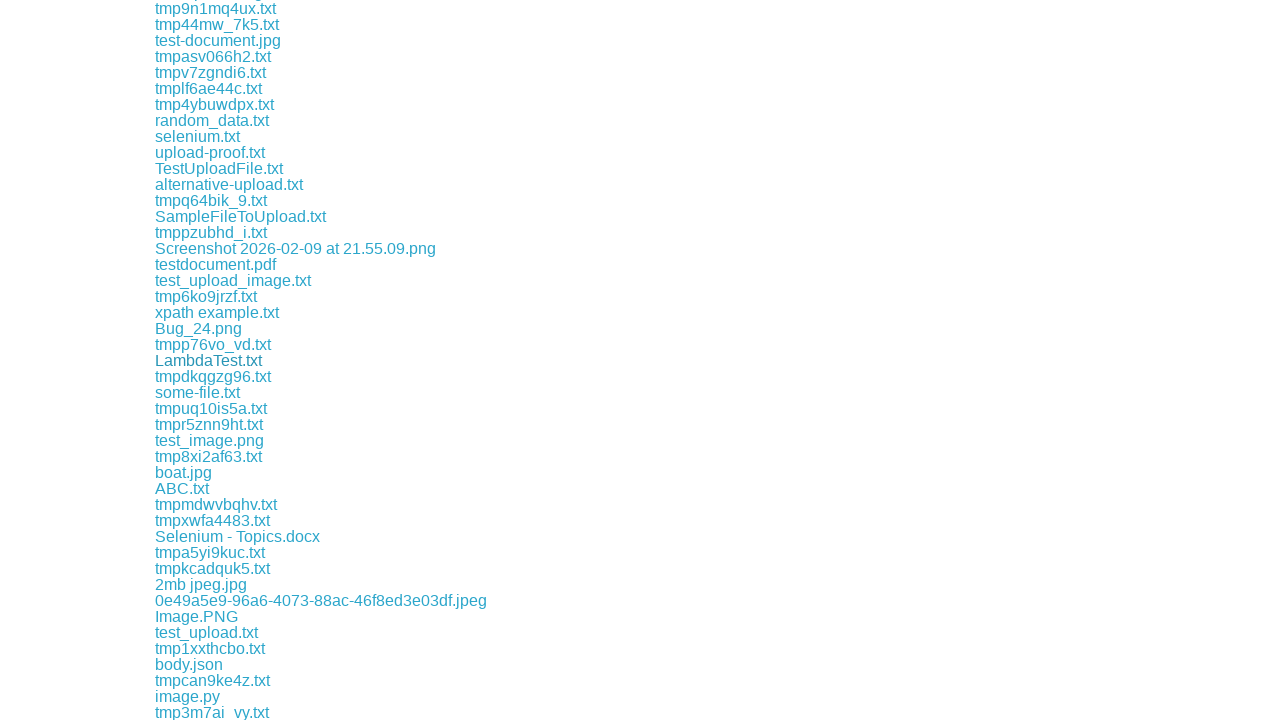

Download completed for 'LambdaTest.txt'
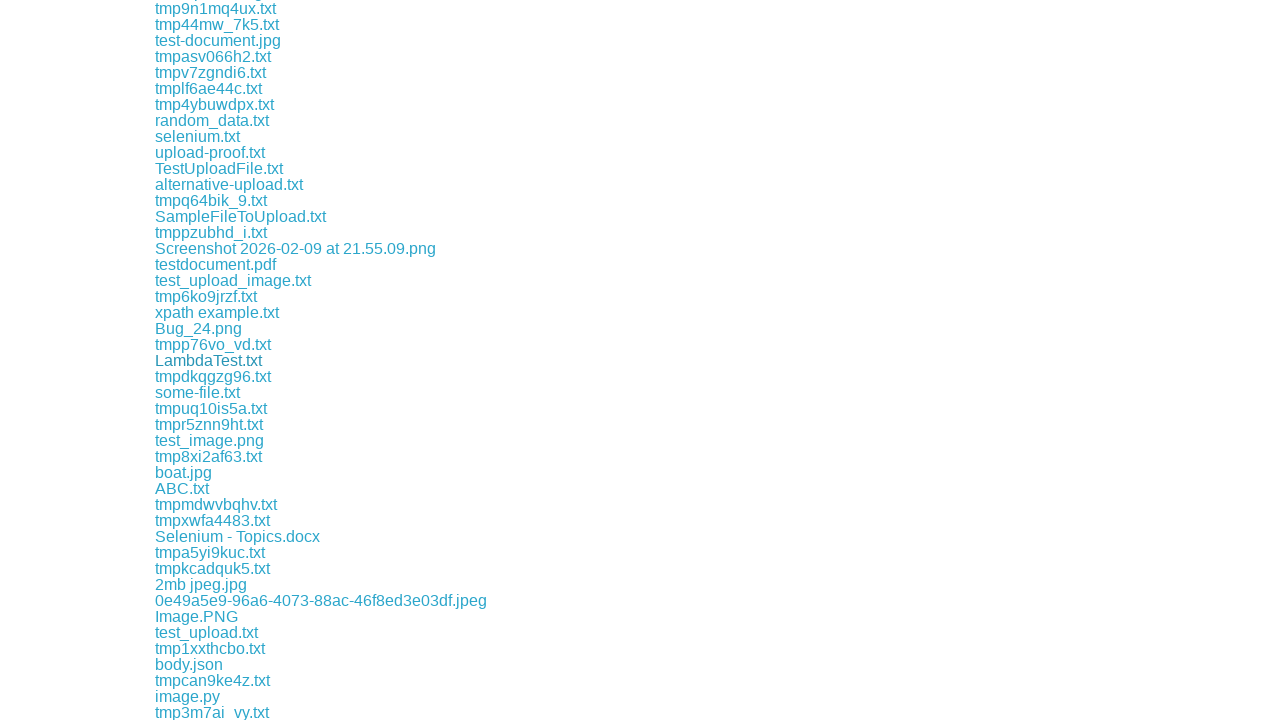

Clicked on file link 'some-file.txt' to trigger download at (198, 392) on text=some-file.txt
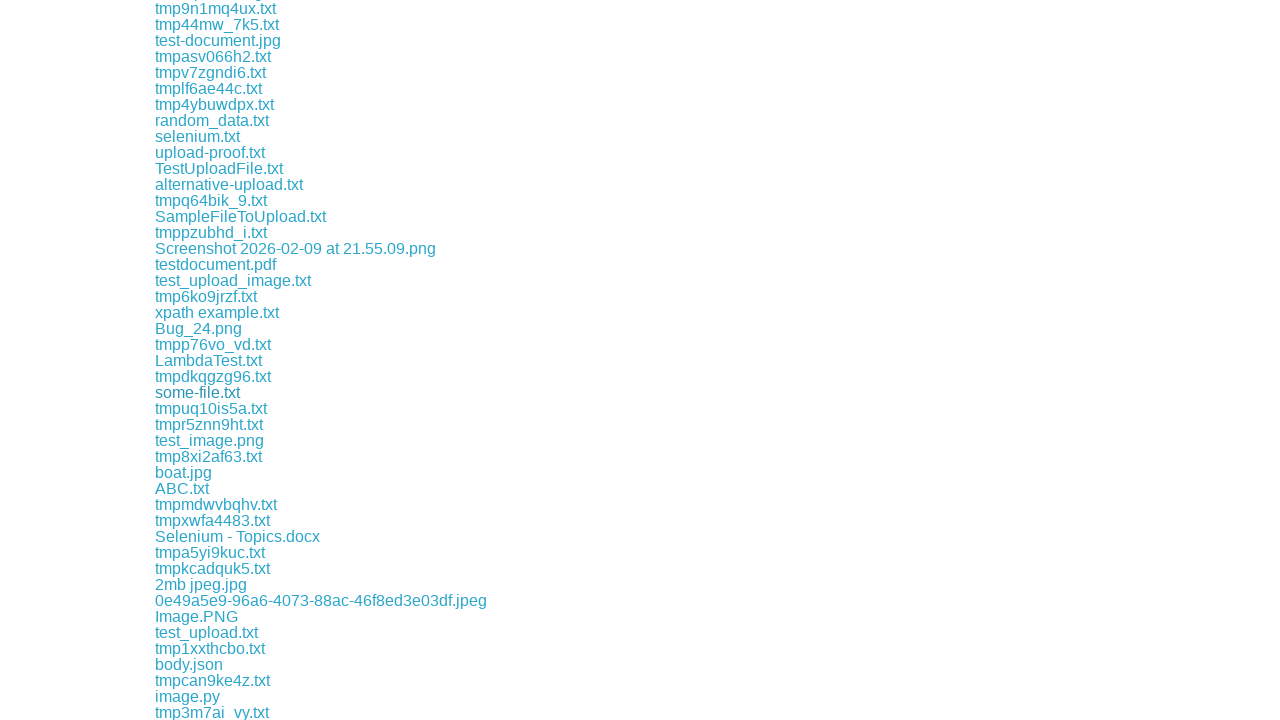

Download object captured for 'some-file.txt'
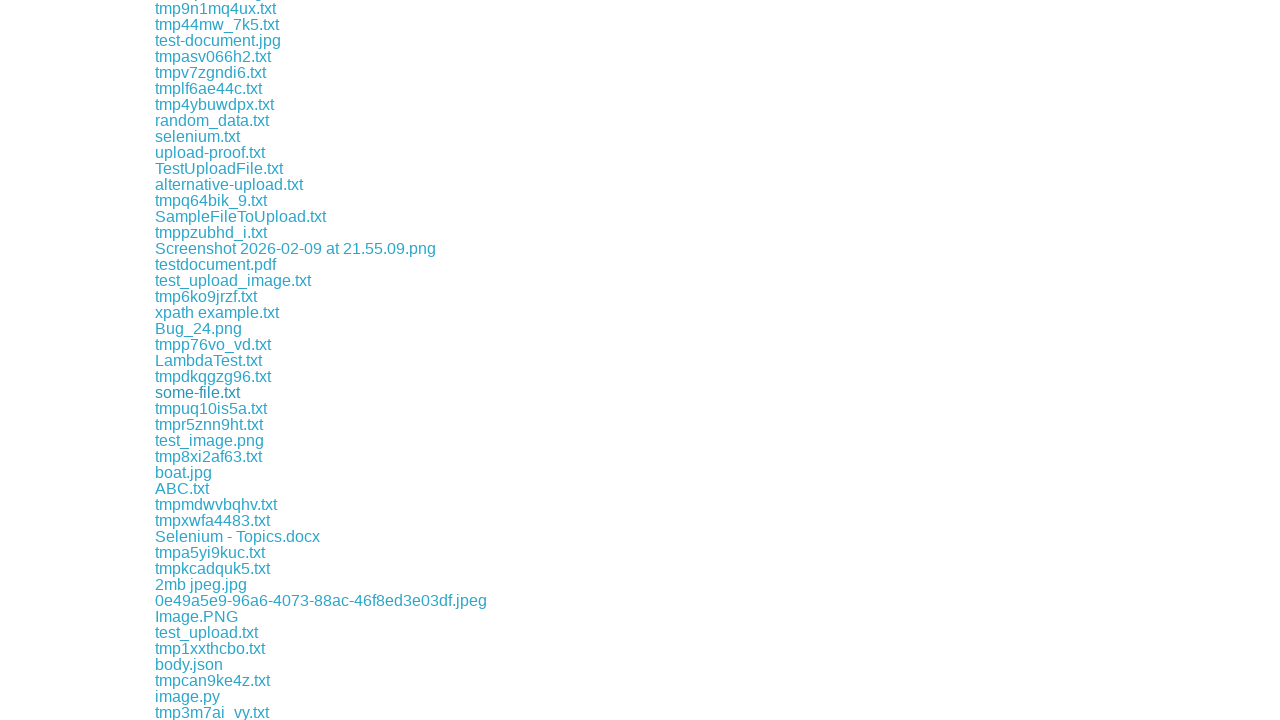

Download completed for 'some-file.txt'
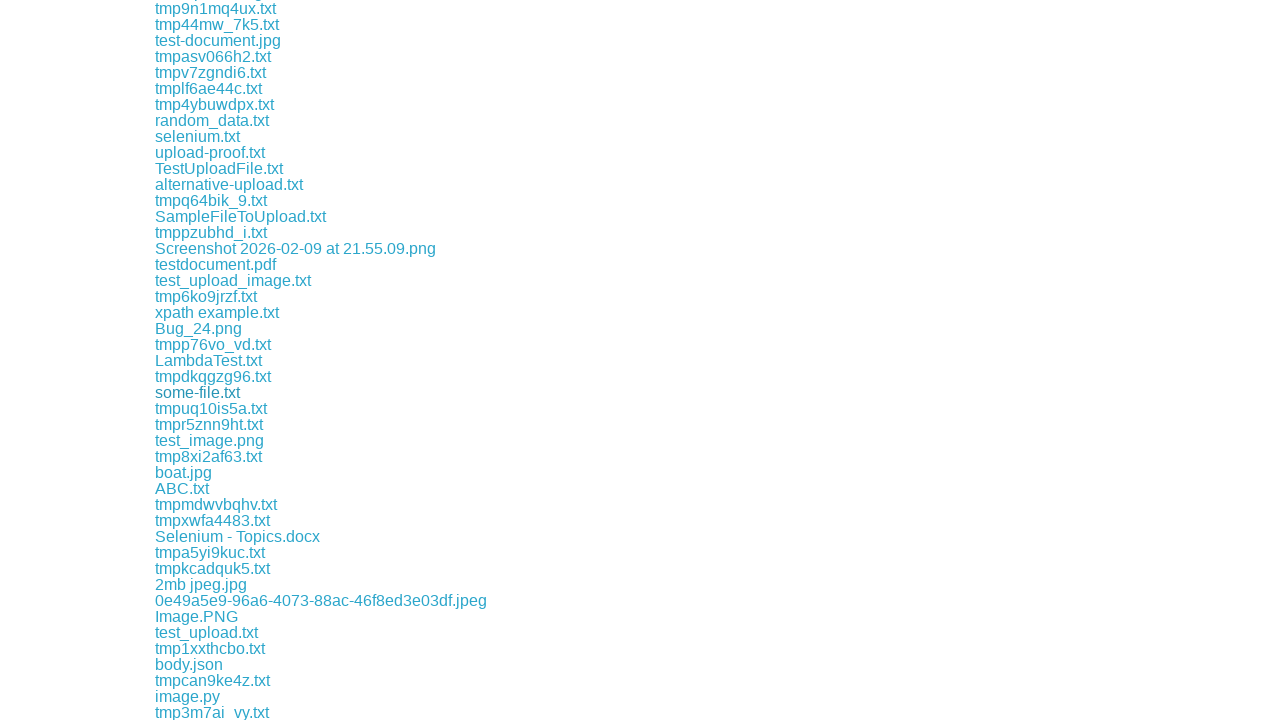

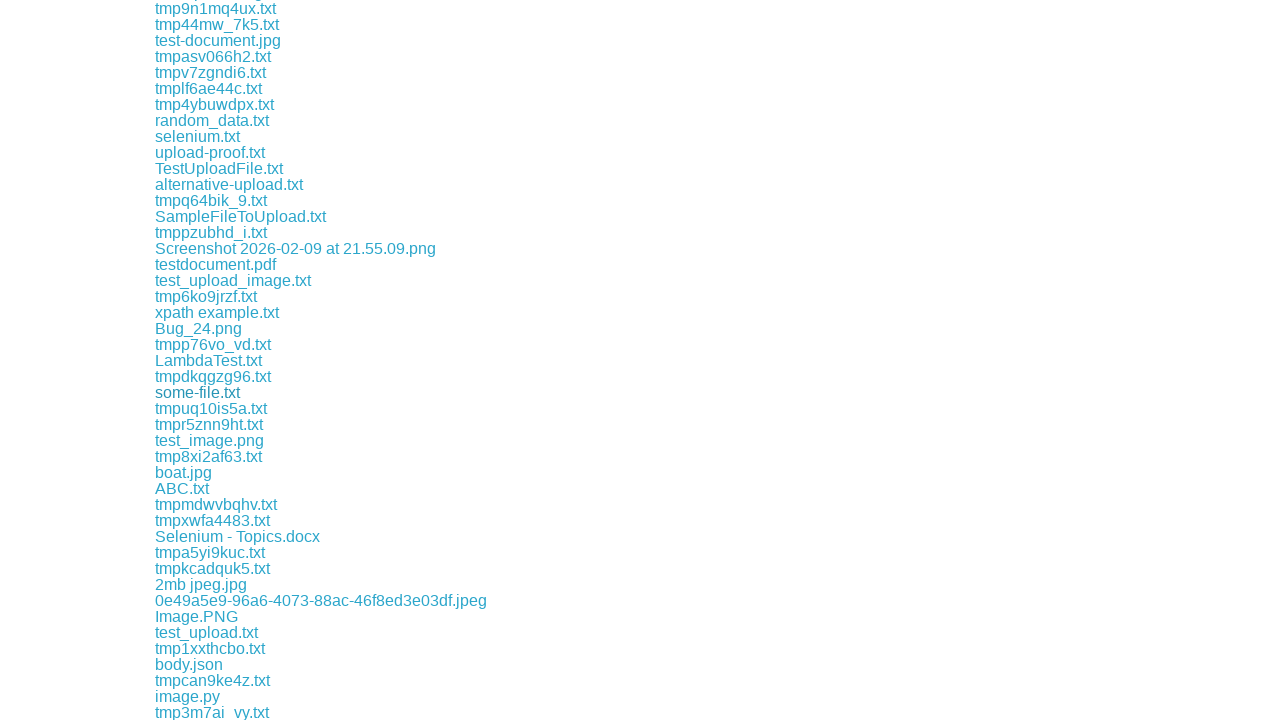